Tests right-click context menu functionality by right-clicking on an element, displaying the context menu options, and clicking on the Copy option

Starting URL: http://swisnl.github.io/jQuery-contextMenu/demo.html

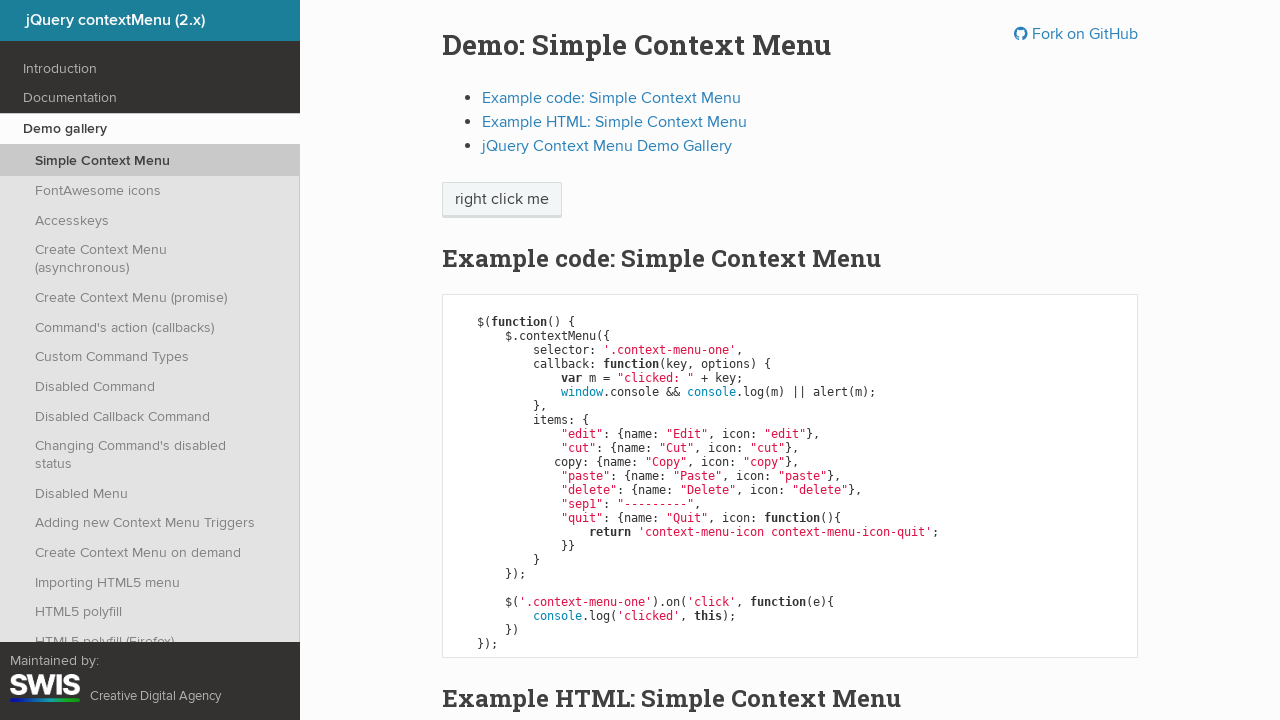

Located the element for right-click (span.context-menu-one)
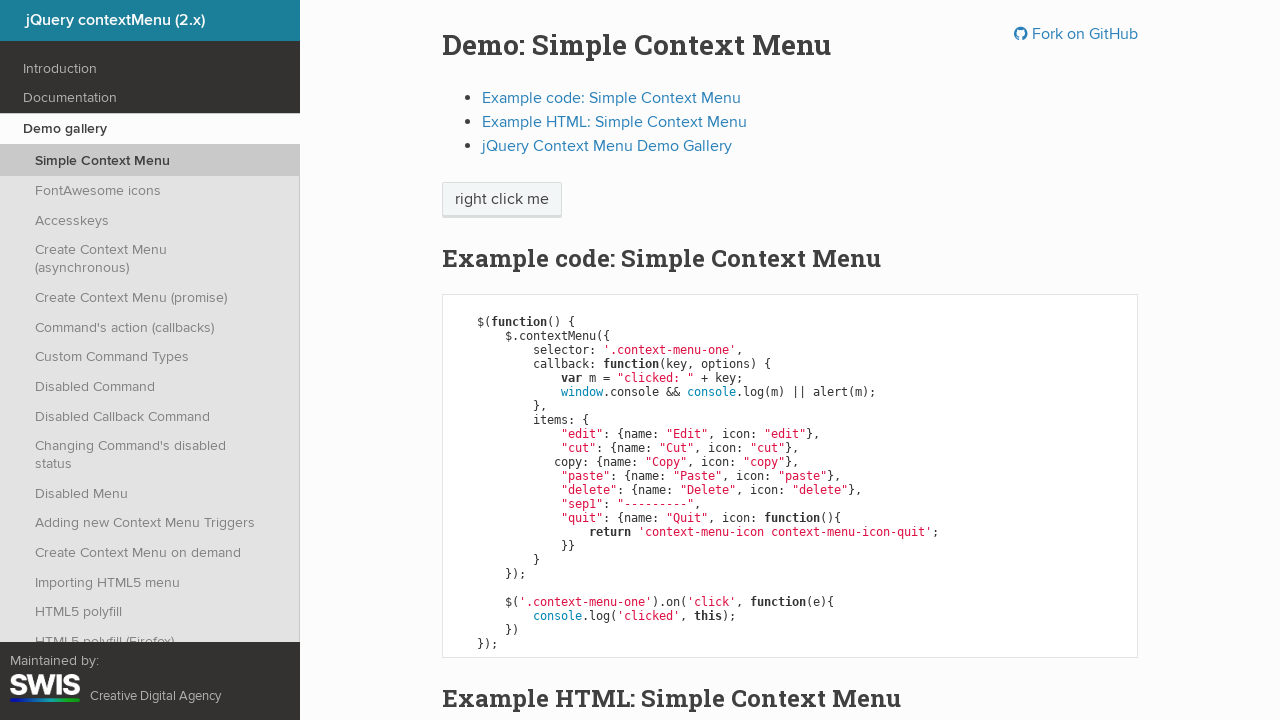

Right-clicked on the element to open context menu at (502, 200) on span.context-menu-one
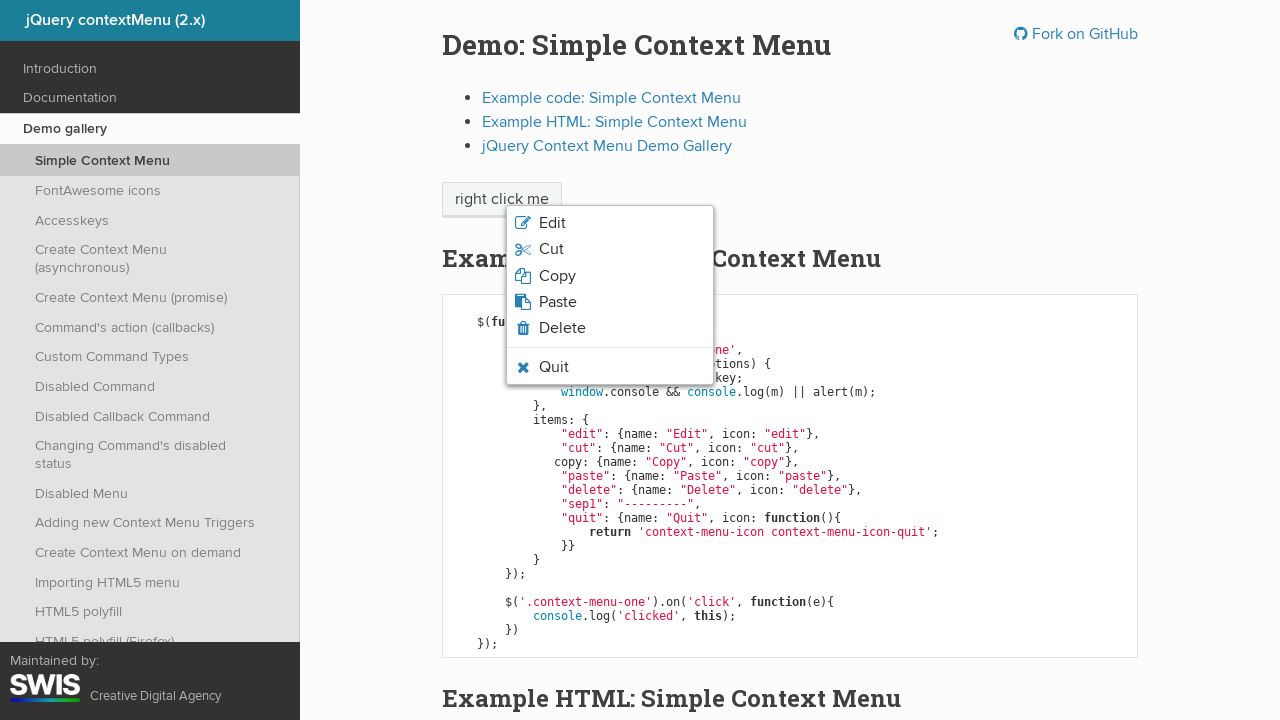

Context menu appeared
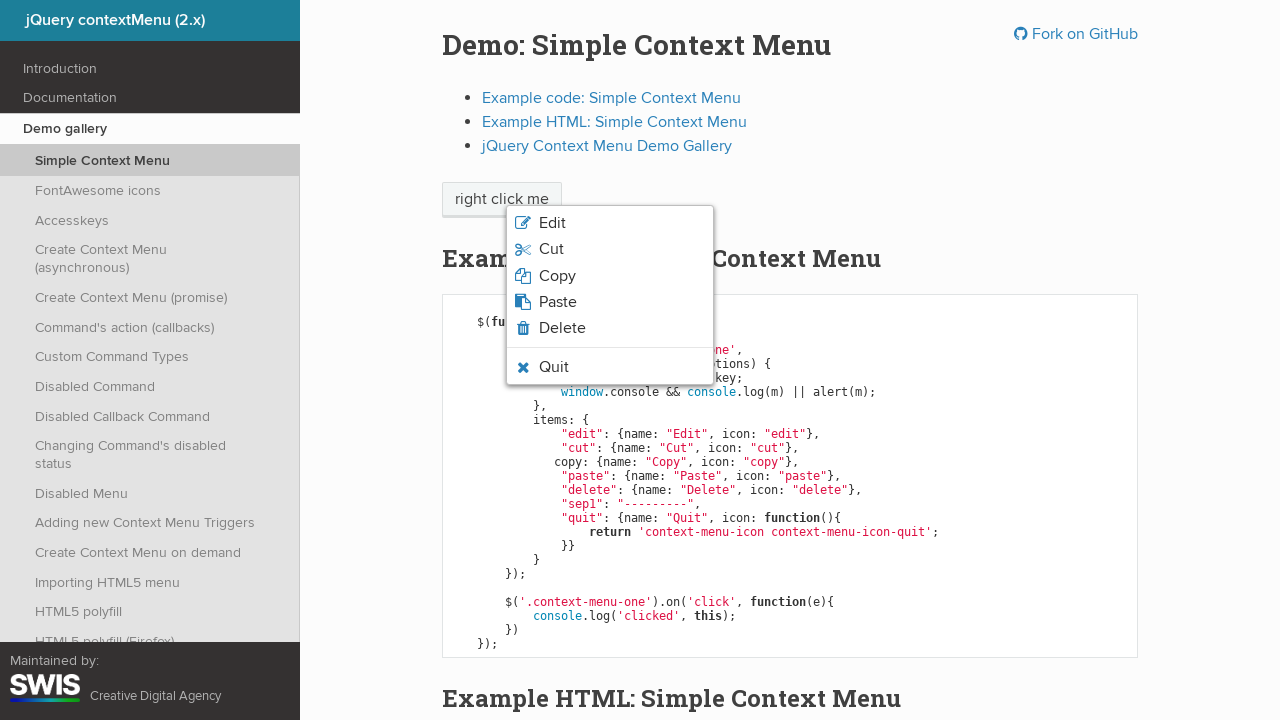

Retrieved all context menu options
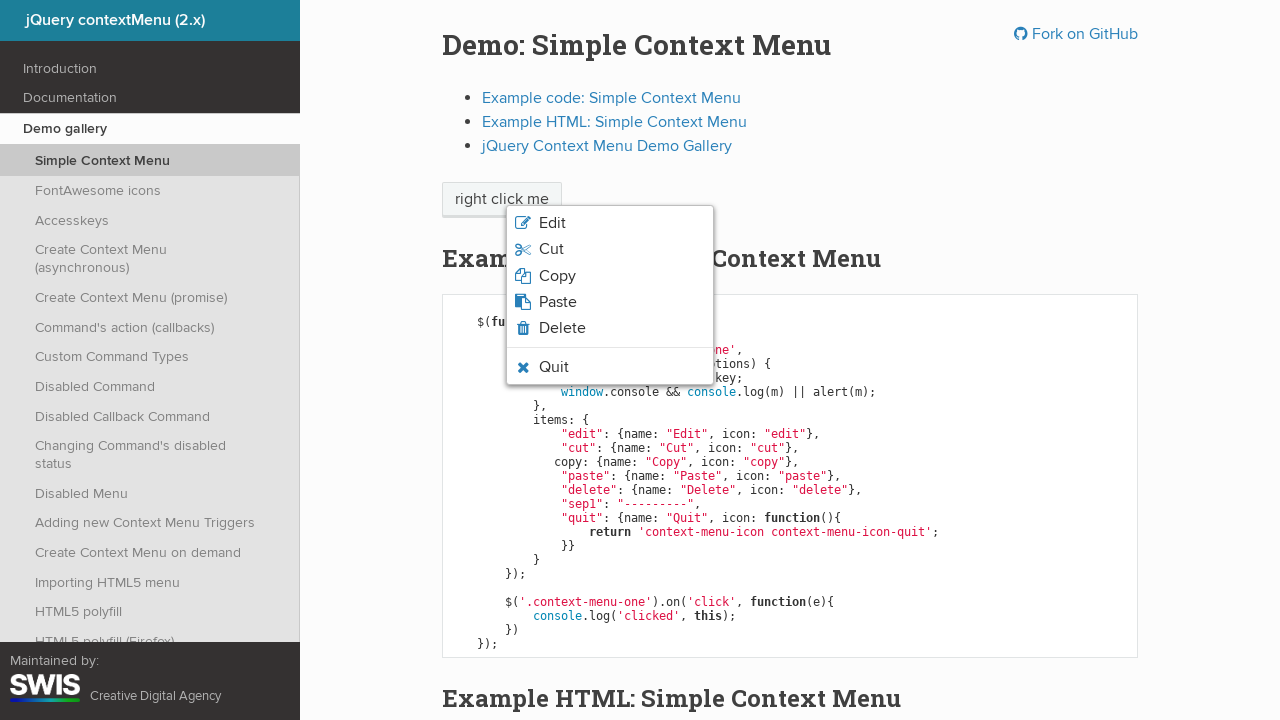

Clicked on 'Copy' context menu option at (557, 276) on xpath=//ul[contains(@class,'context-menu-list')]/li/span >> nth=2
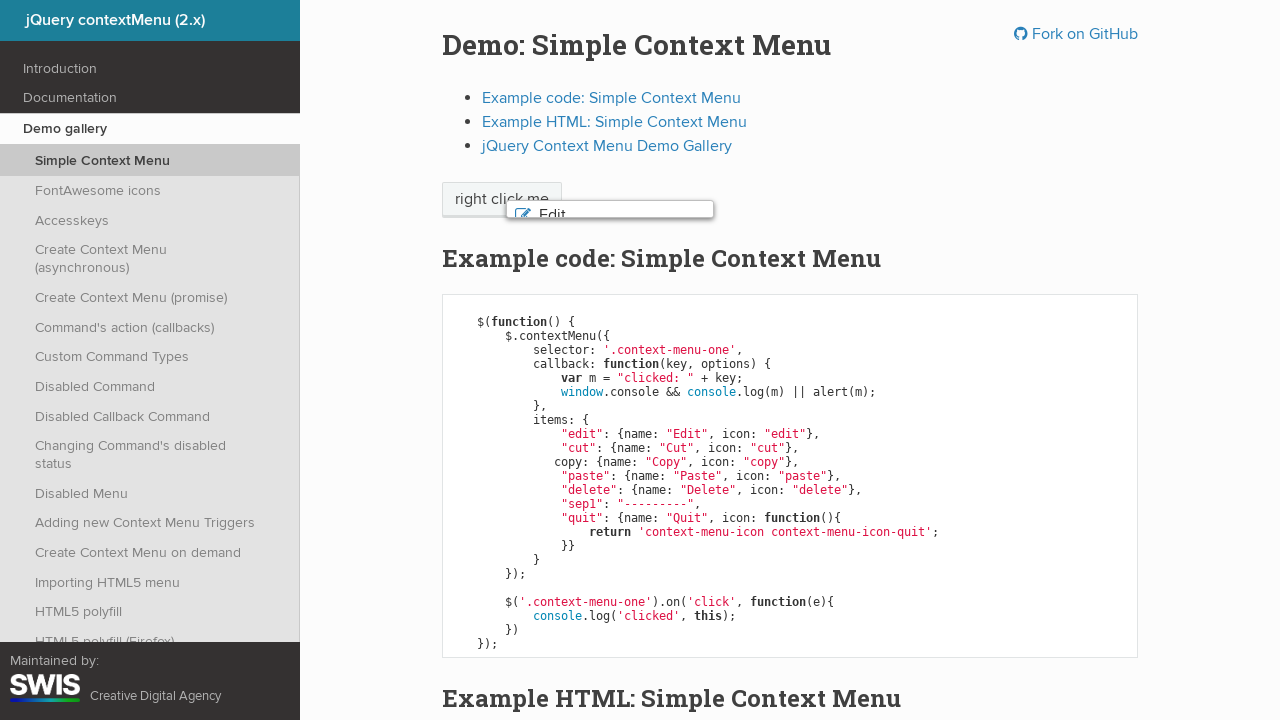

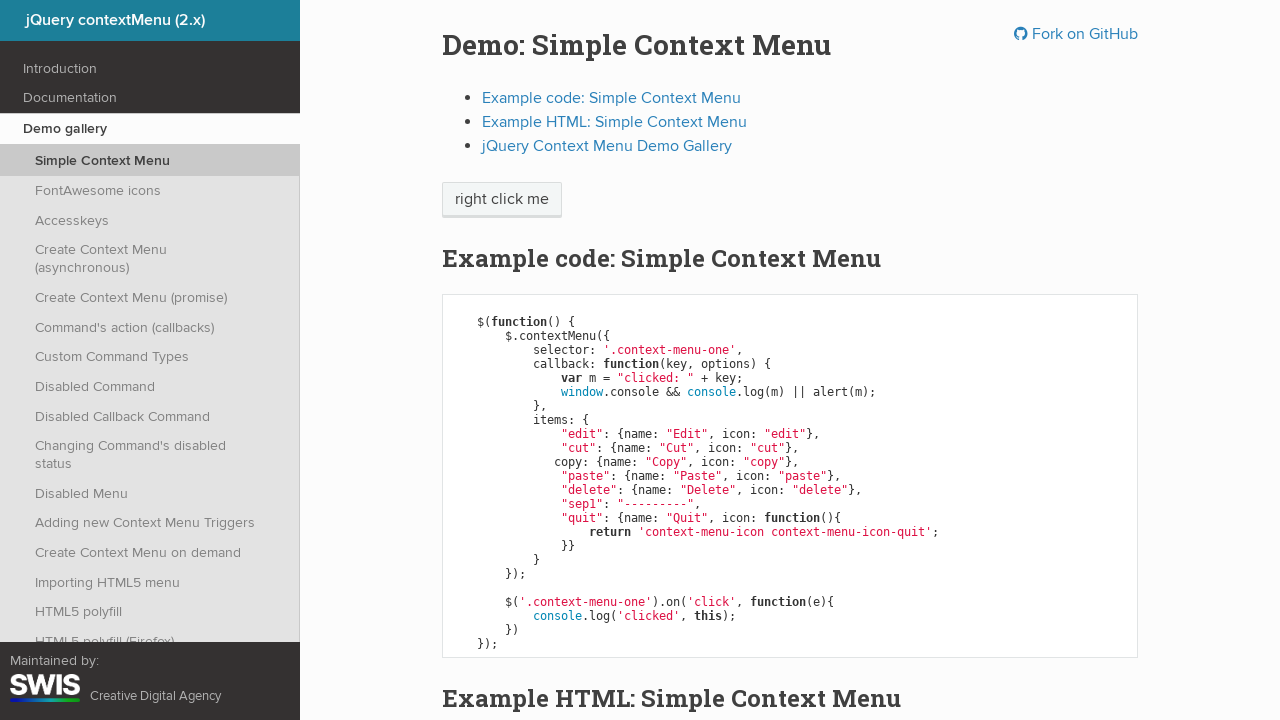